Tests iframe locator by routing and clicking button inside iframe

Starting URL: https://raw.githack.com/microsoft/playwright-python/main/tests/assets/empty.html

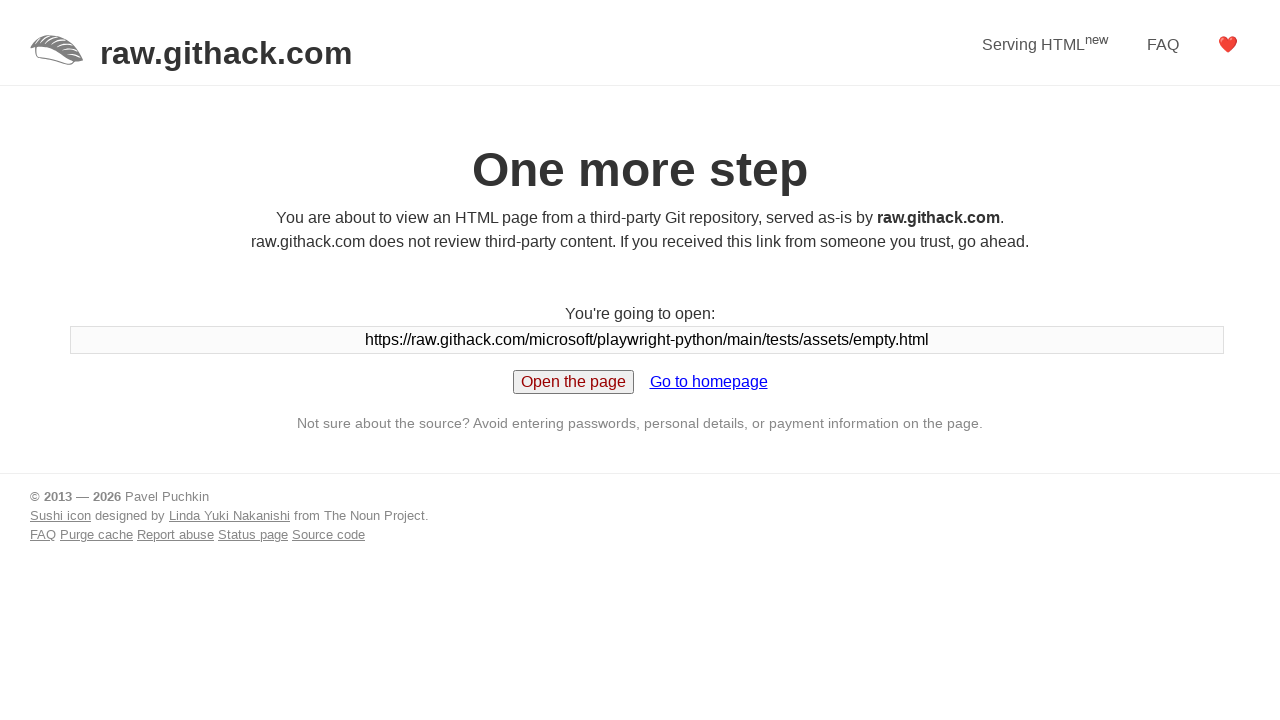

Set up route for empty.html to return iframe container
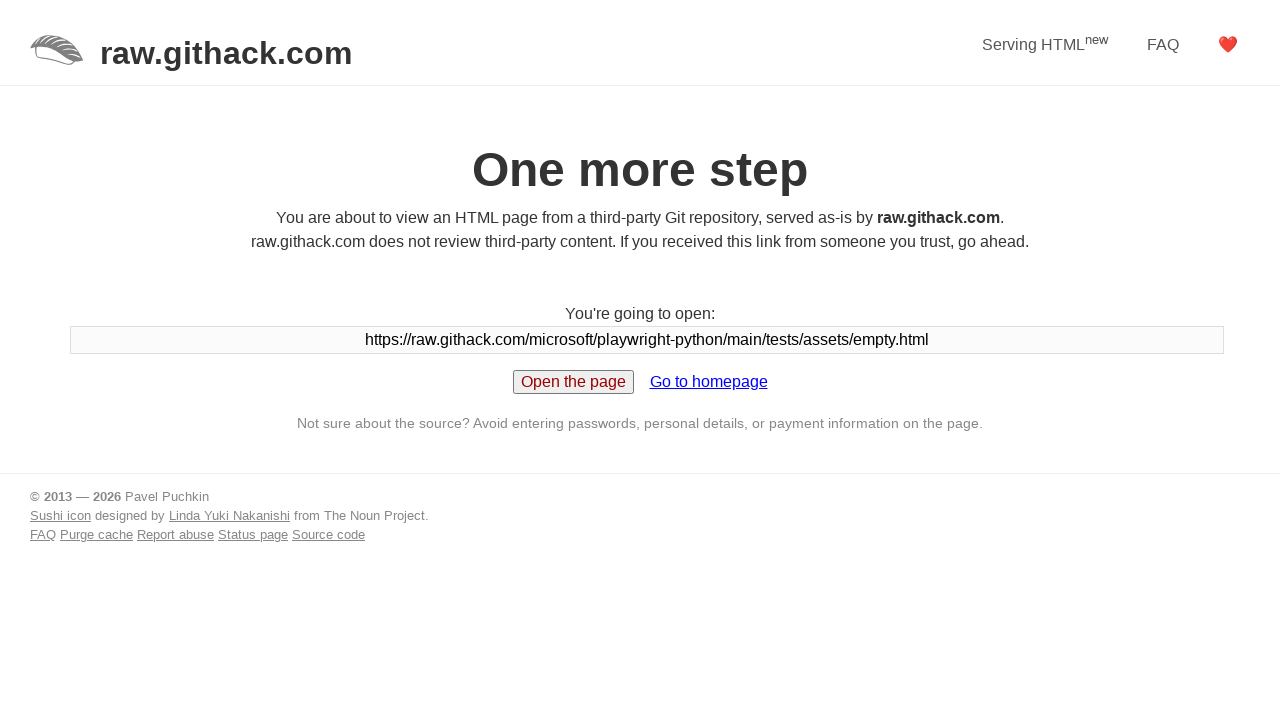

Set up route for iframe.html with nested iframe and button
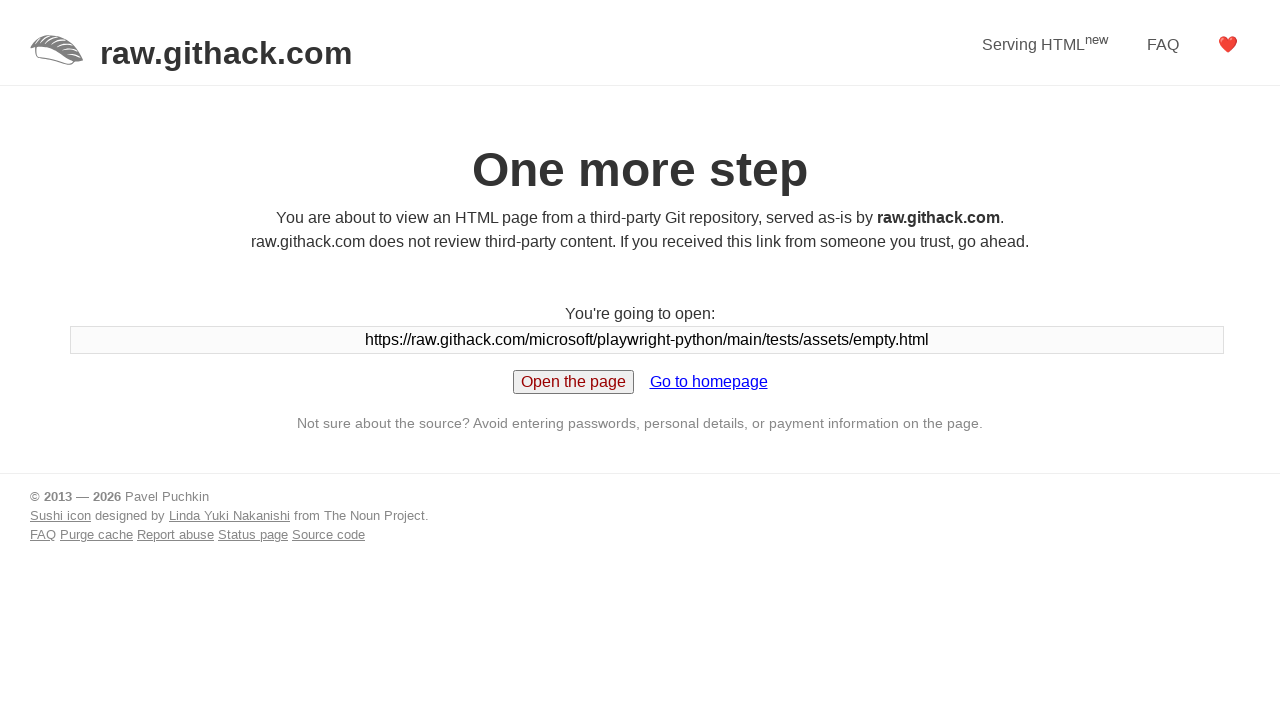

Set up route for nested iframe-2.html with button
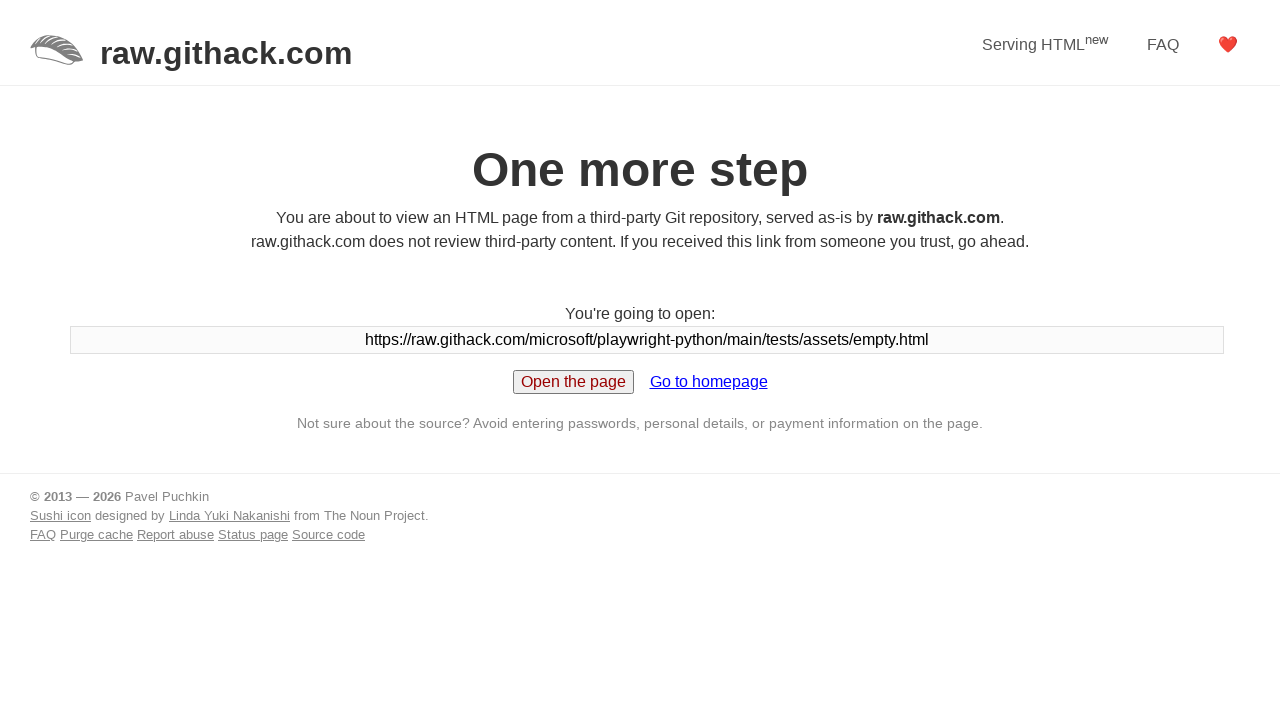

Navigated to empty.html which contains iframe
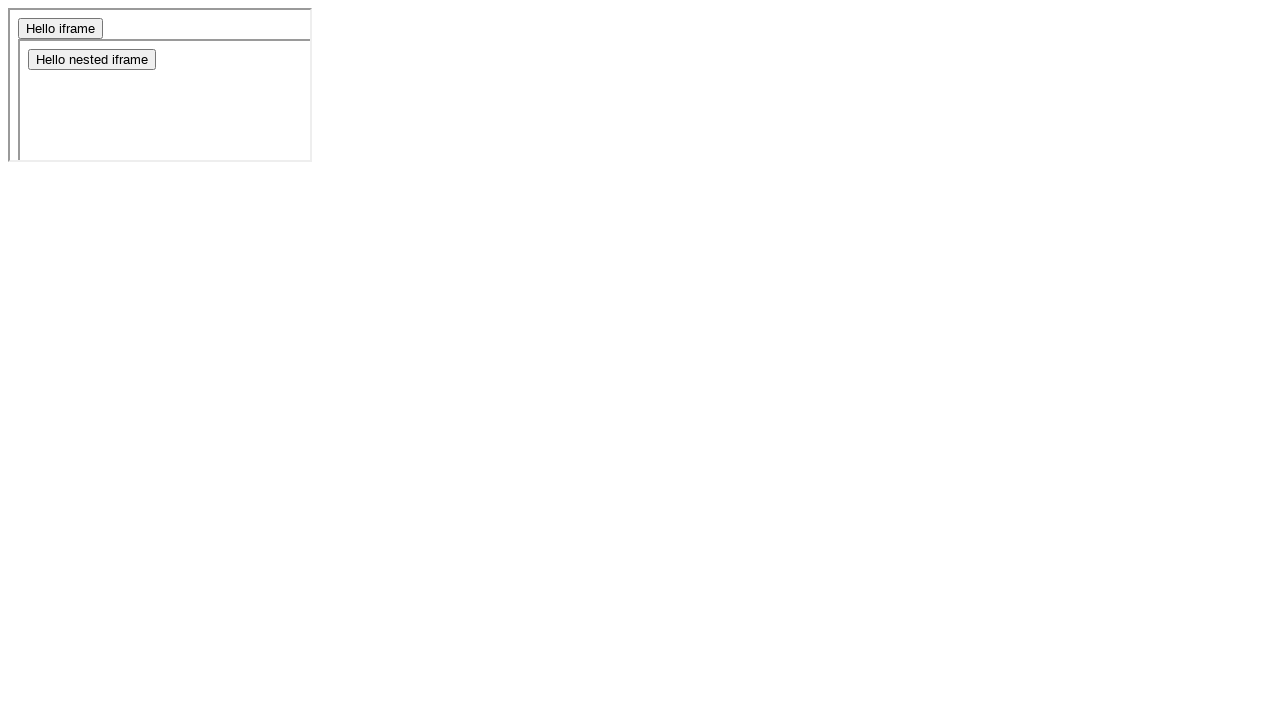

Located button inside iframe
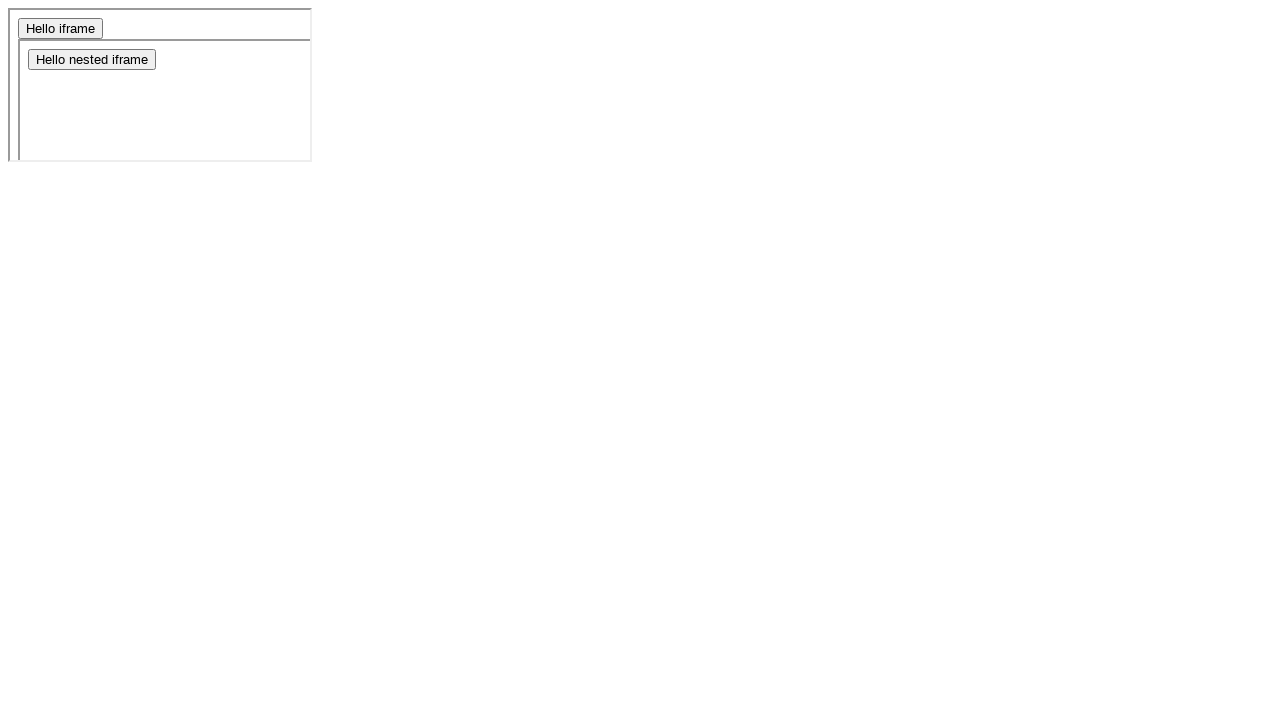

Button inside iframe became available
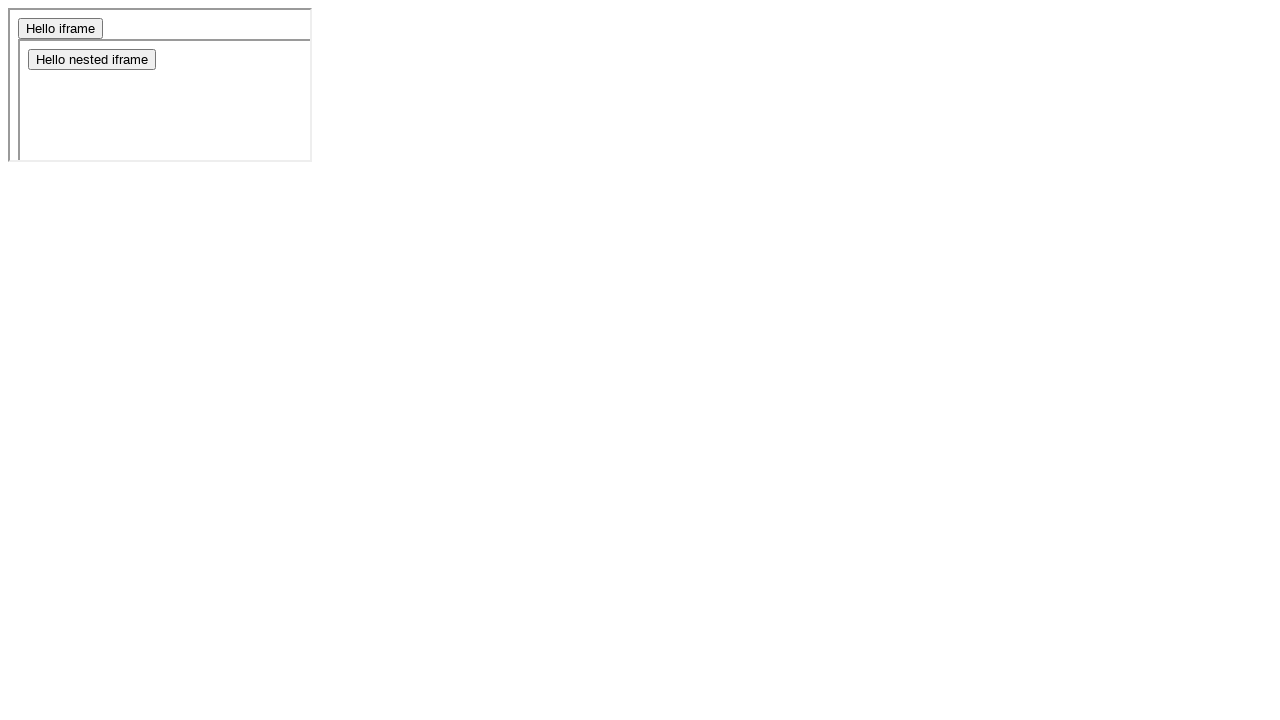

Clicked button 'Hello iframe' inside iframe at (60, 28) on iframe >> internal:control=enter-frame >> button
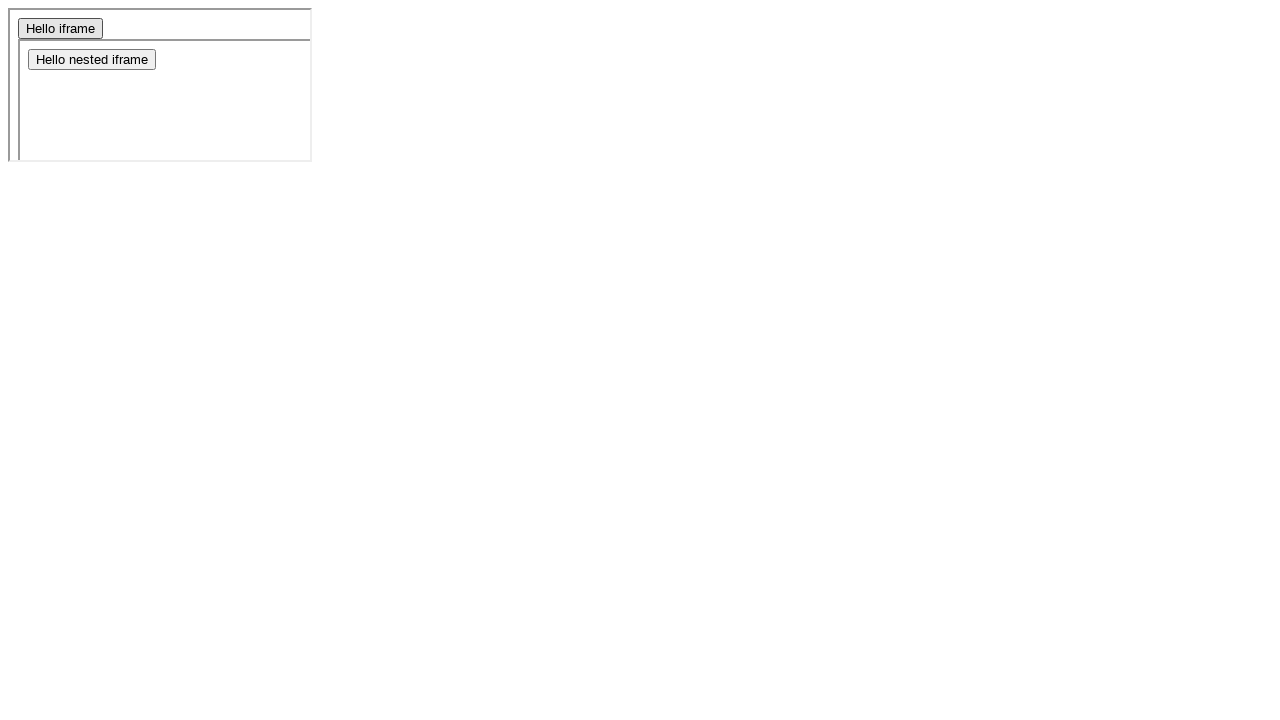

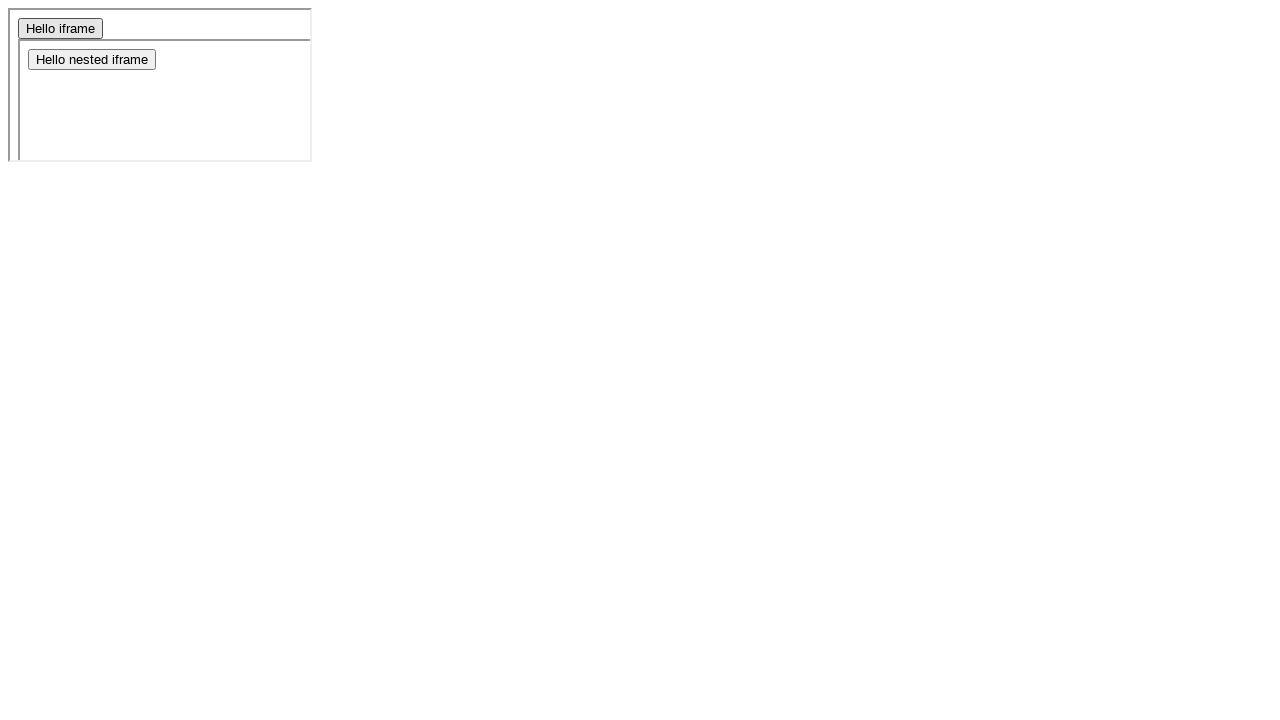